Navigates to the Broken Links - Images section and clicks on the valid link to verify it navigates correctly

Starting URL: https://demoqa.com

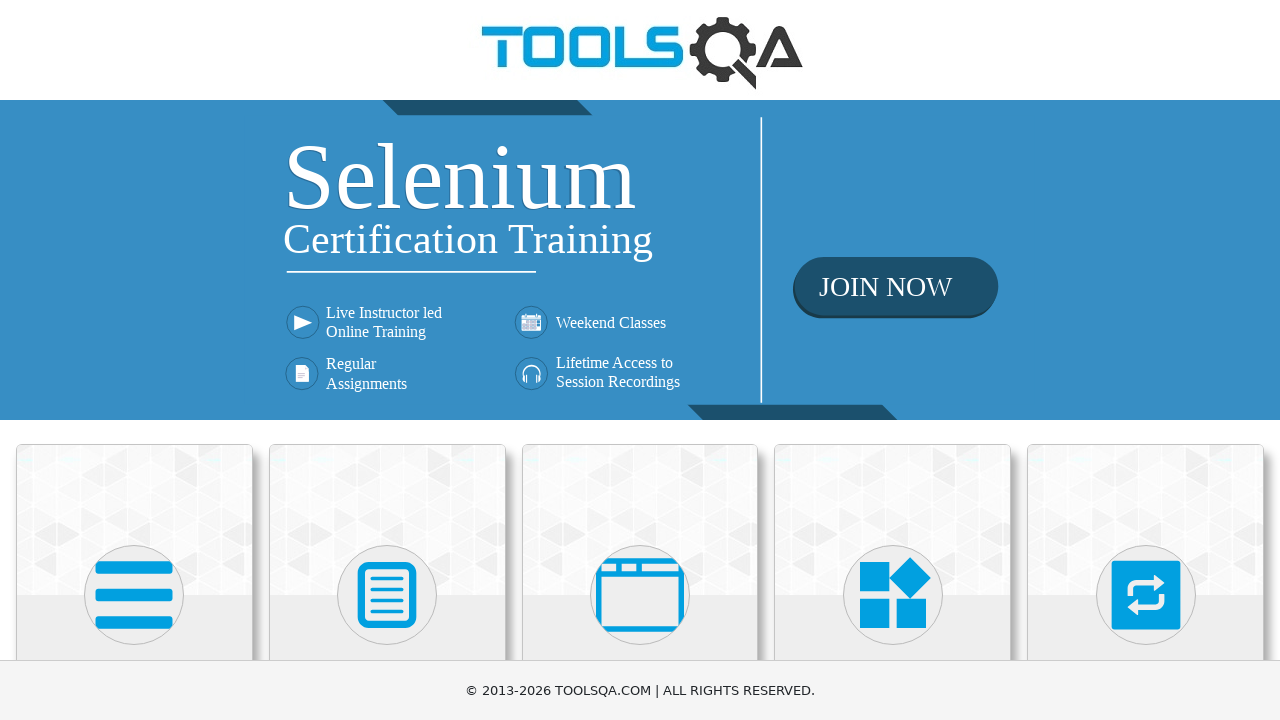

Clicked on Elements card on main page at (134, 360) on text=Elements
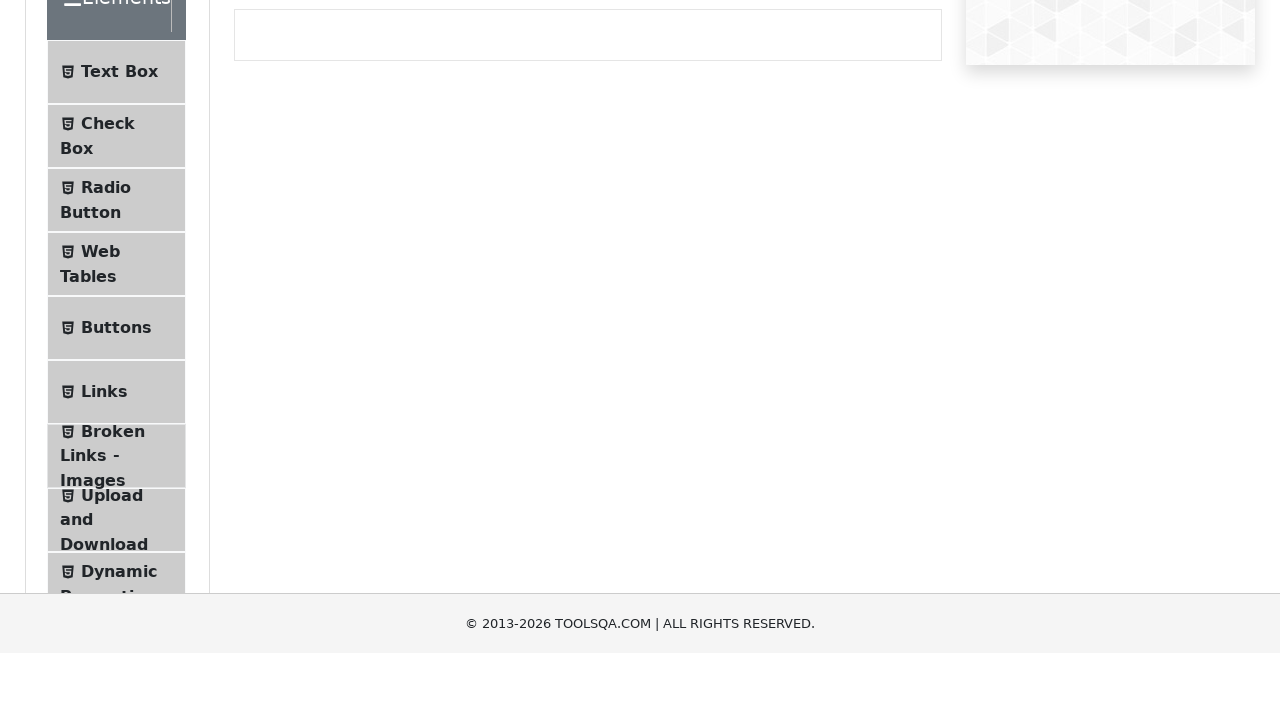

Clicked on 'Broken Links - Images' in the navigation menu at (113, 620) on text=Broken Links - Images
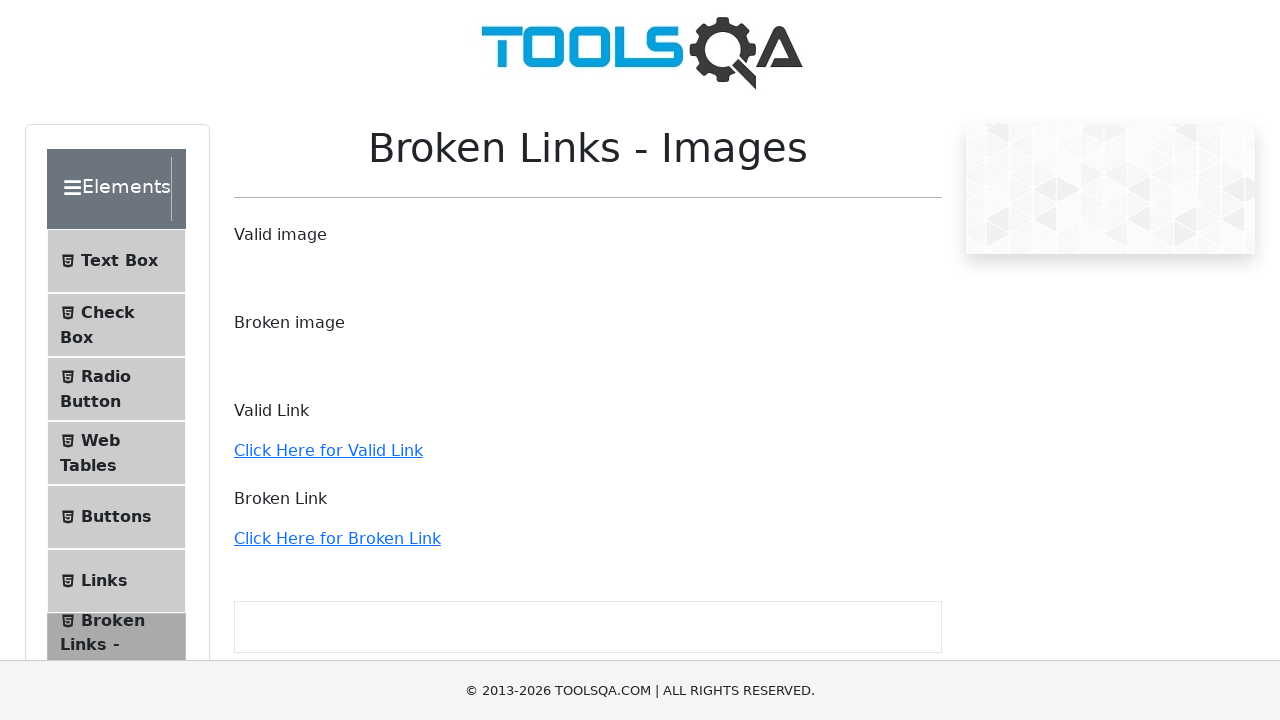

Clicked on the valid link at (328, 450) on a[href='http://demoqa.com']
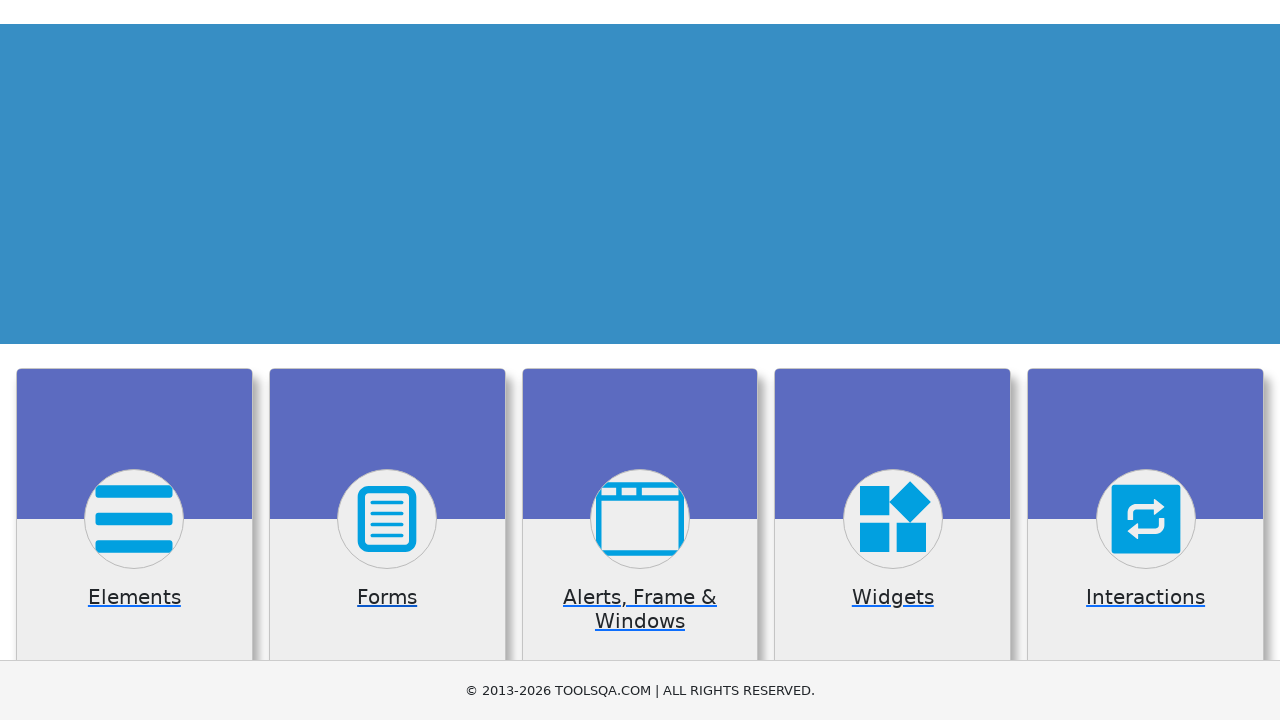

Navigation completed and page loaded
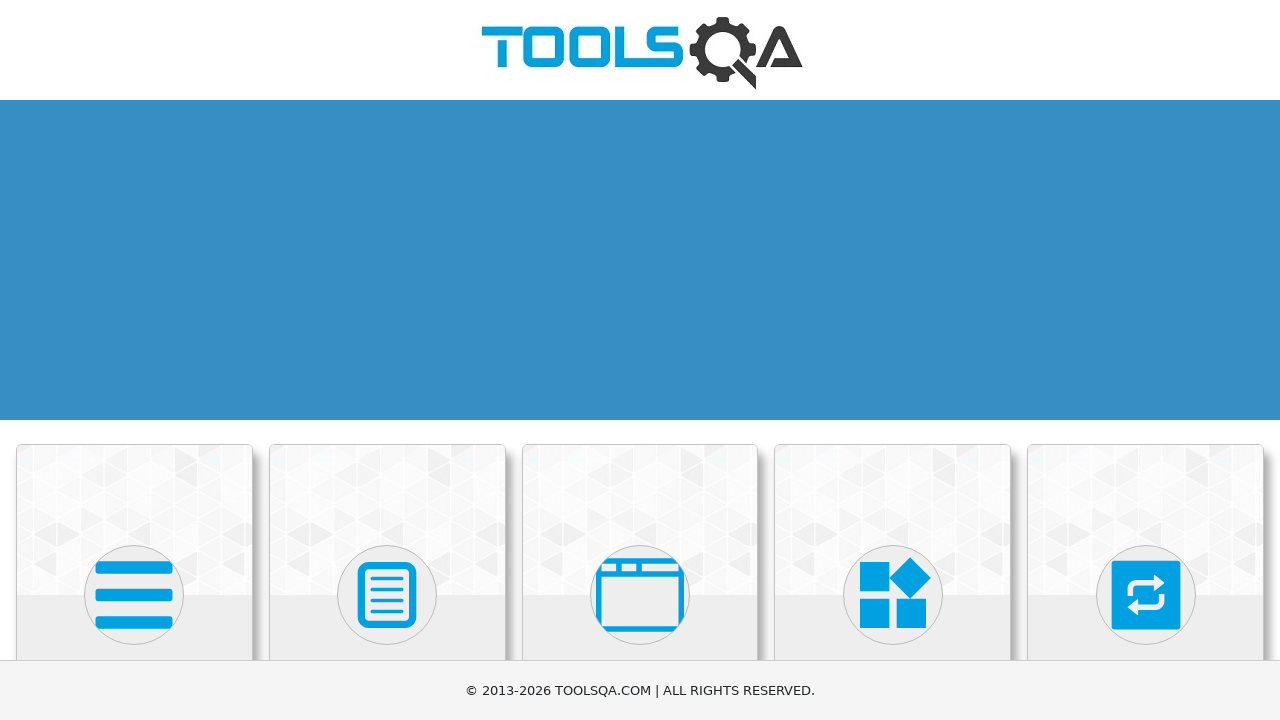

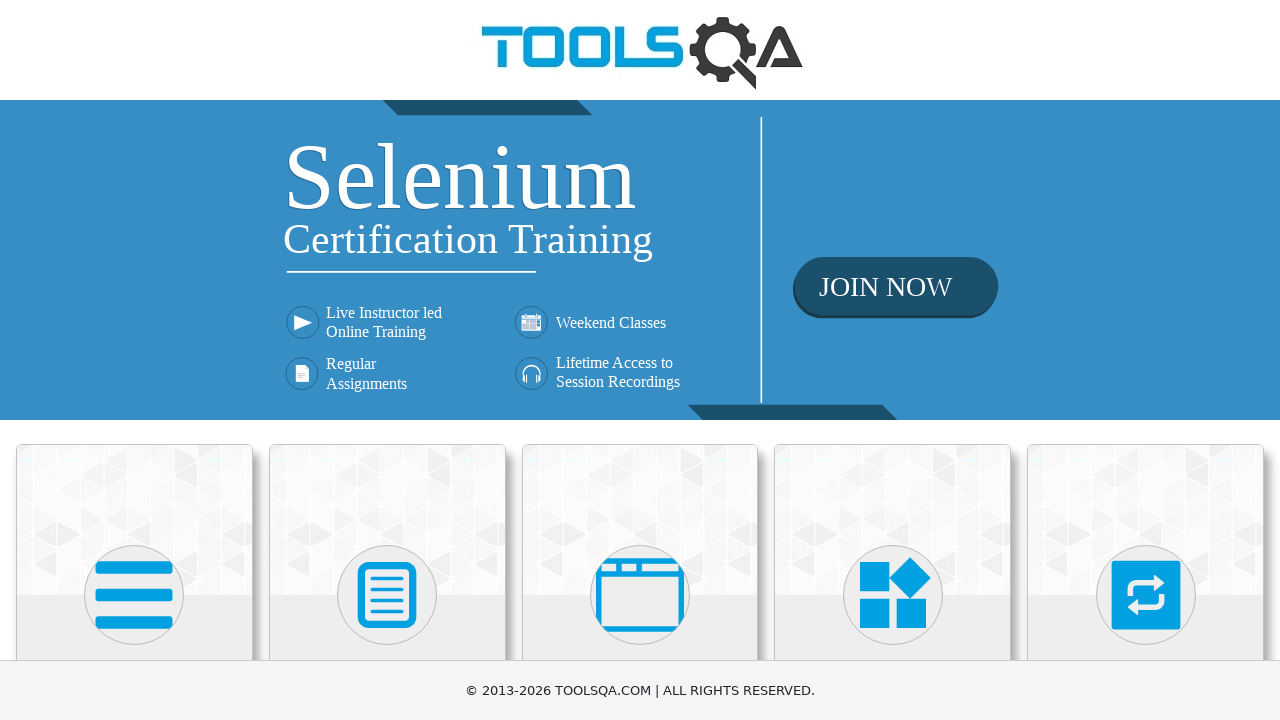